Navigates to Flipkart homepage and verifies that images are present on the page by waiting for image elements to load.

Starting URL: https://www.flipkart.com/

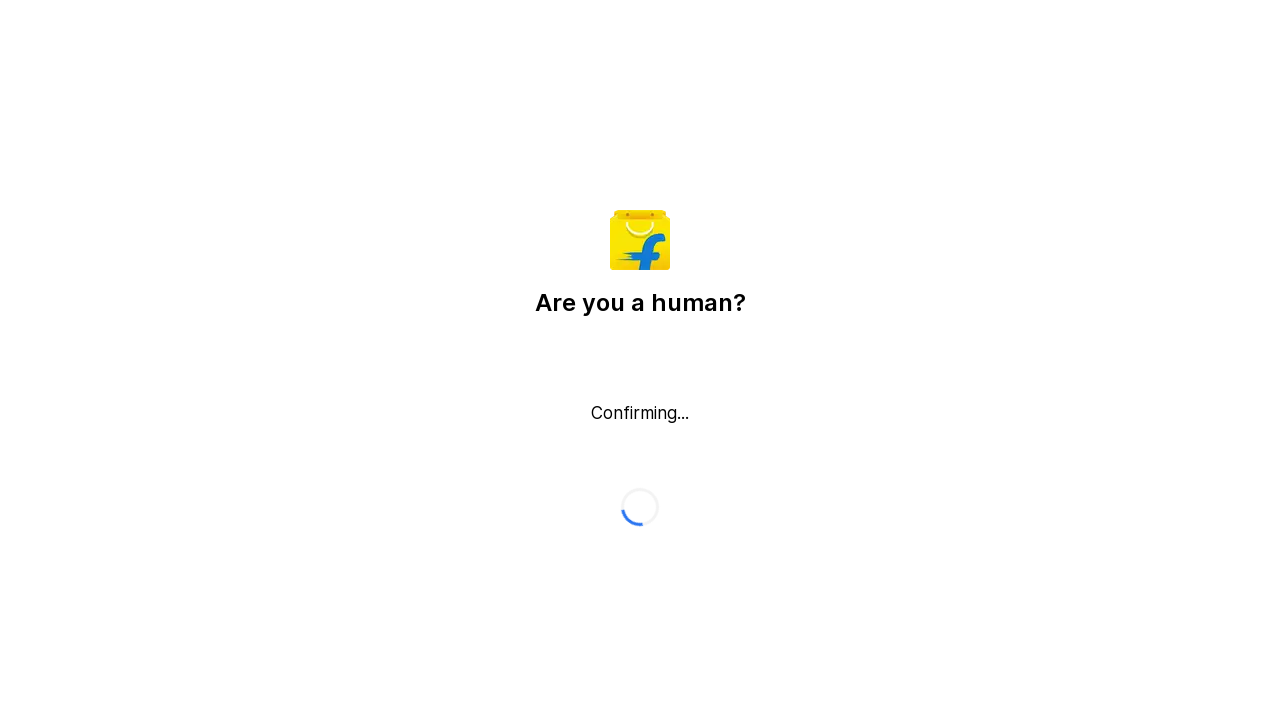

Set viewport size to 1920x1080
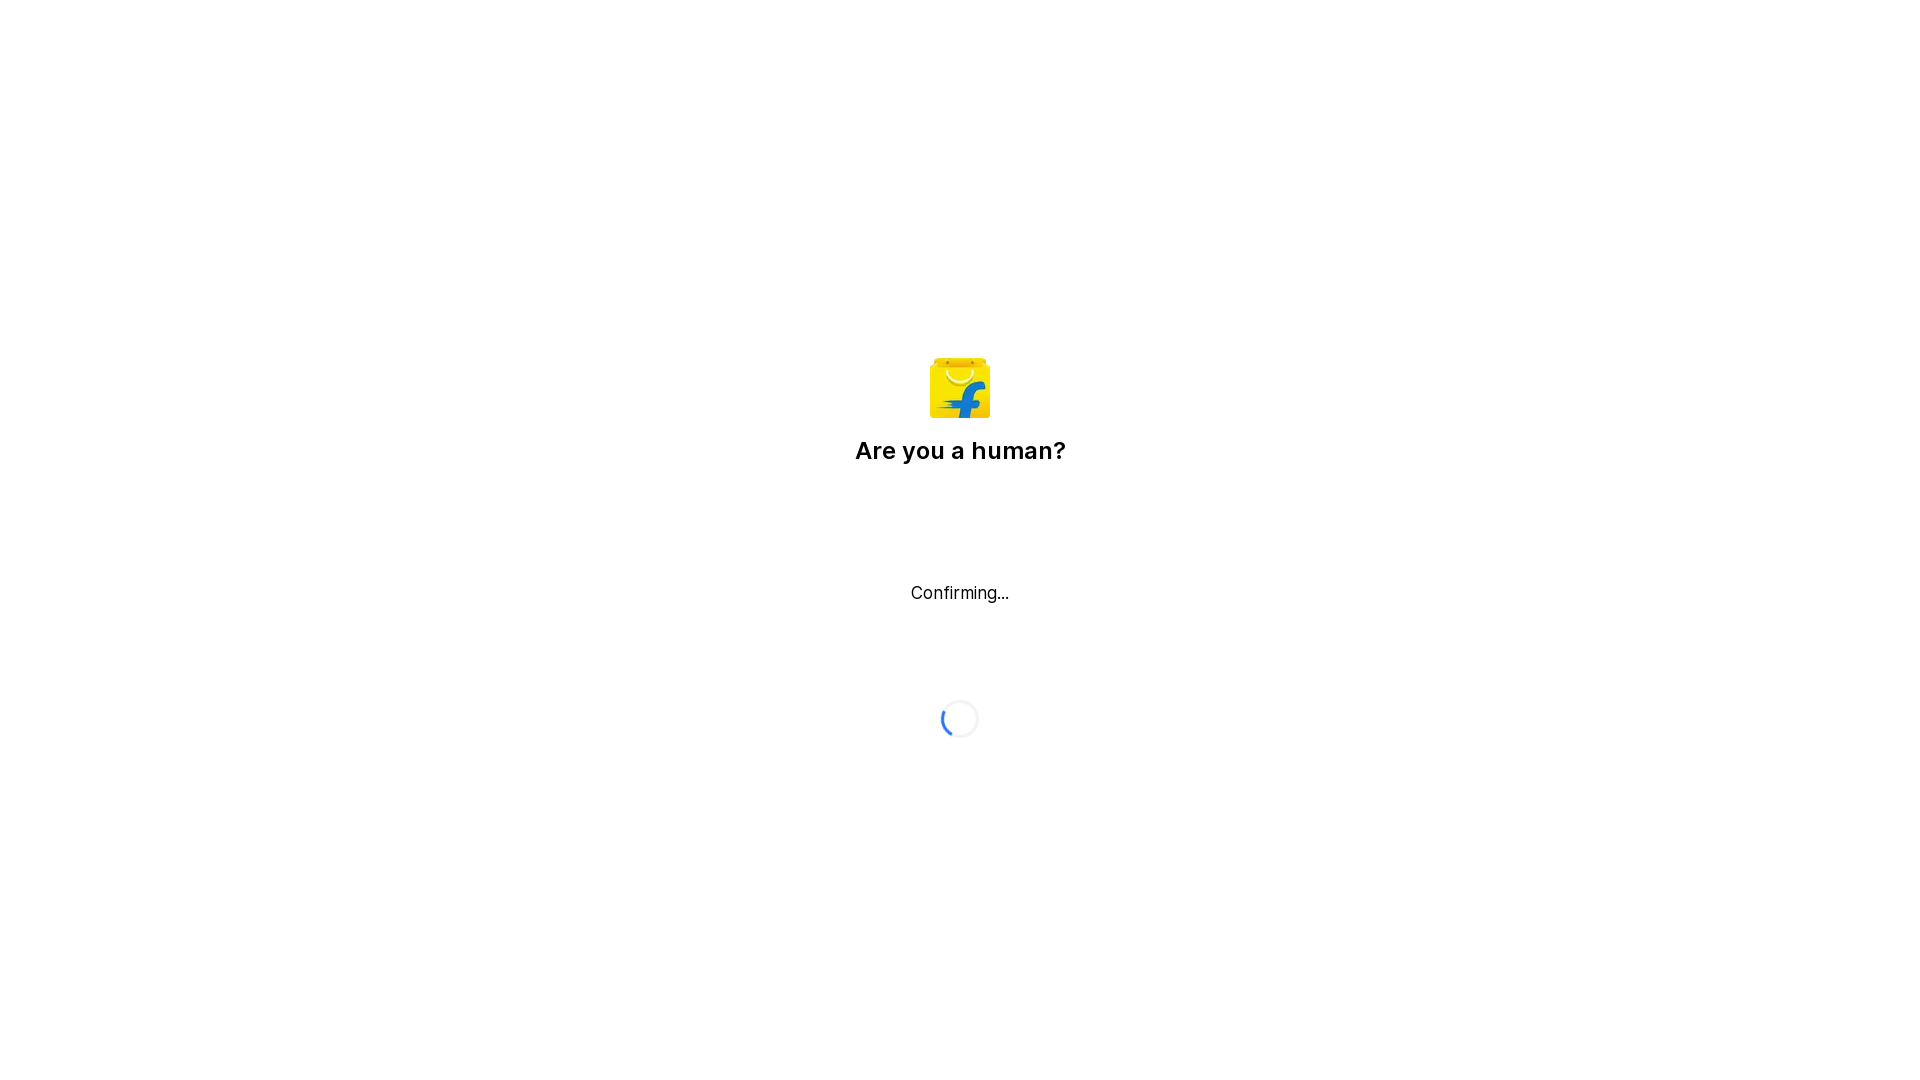

Waited for image elements to load on Flipkart homepage
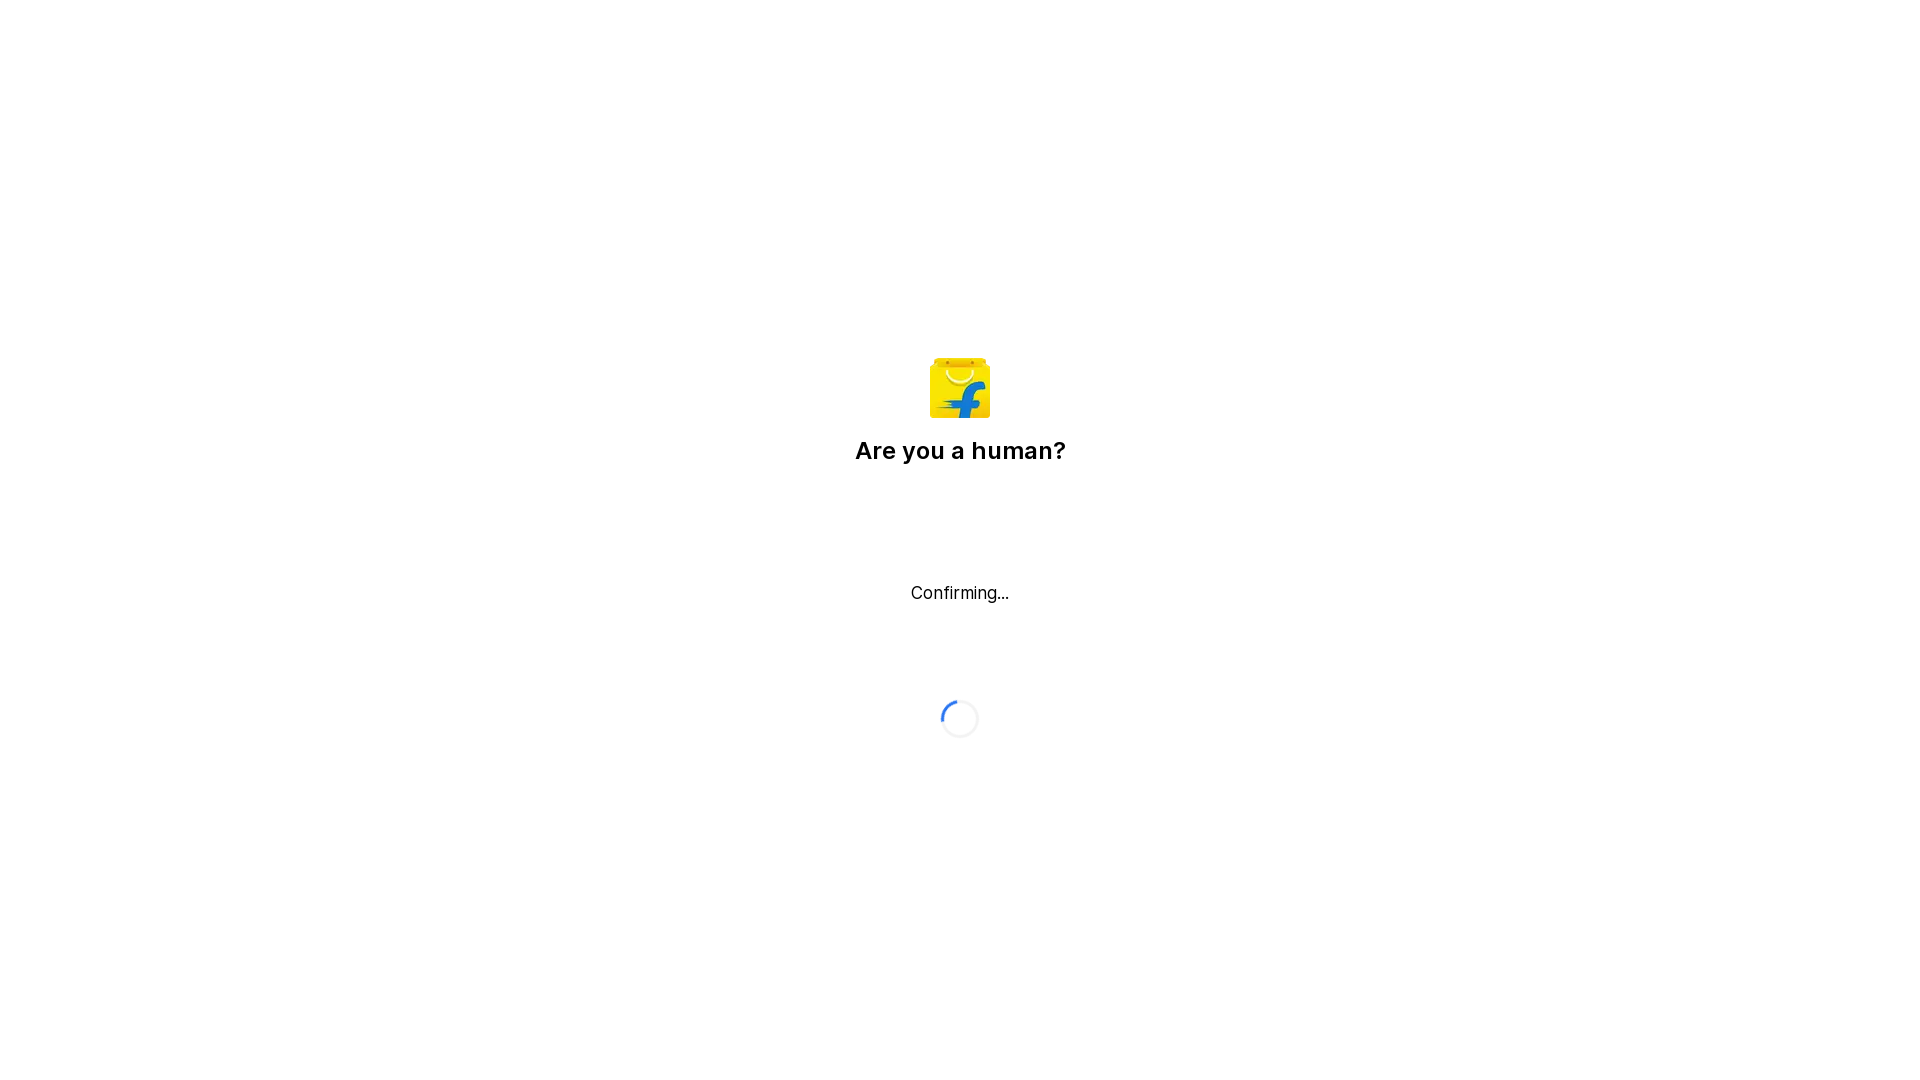

Located all image elements on the page
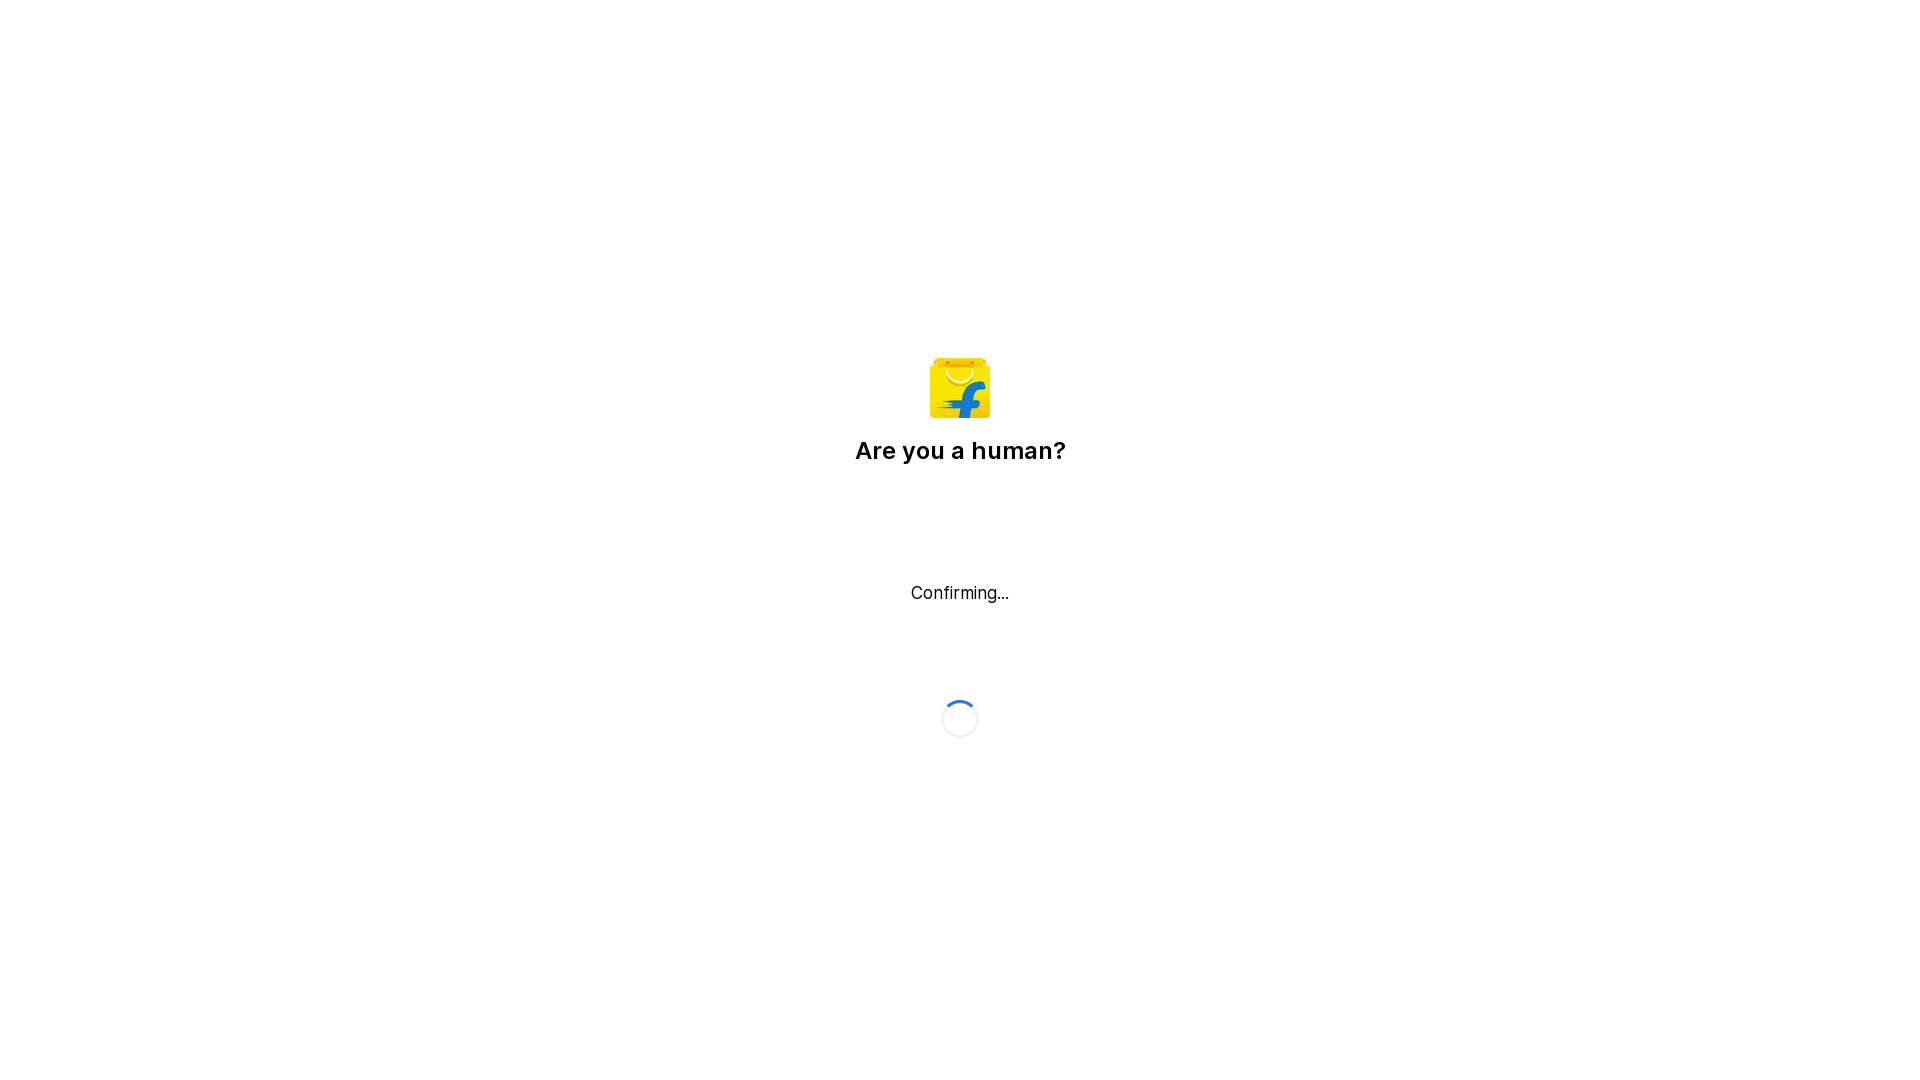

Counted 1 images on the page
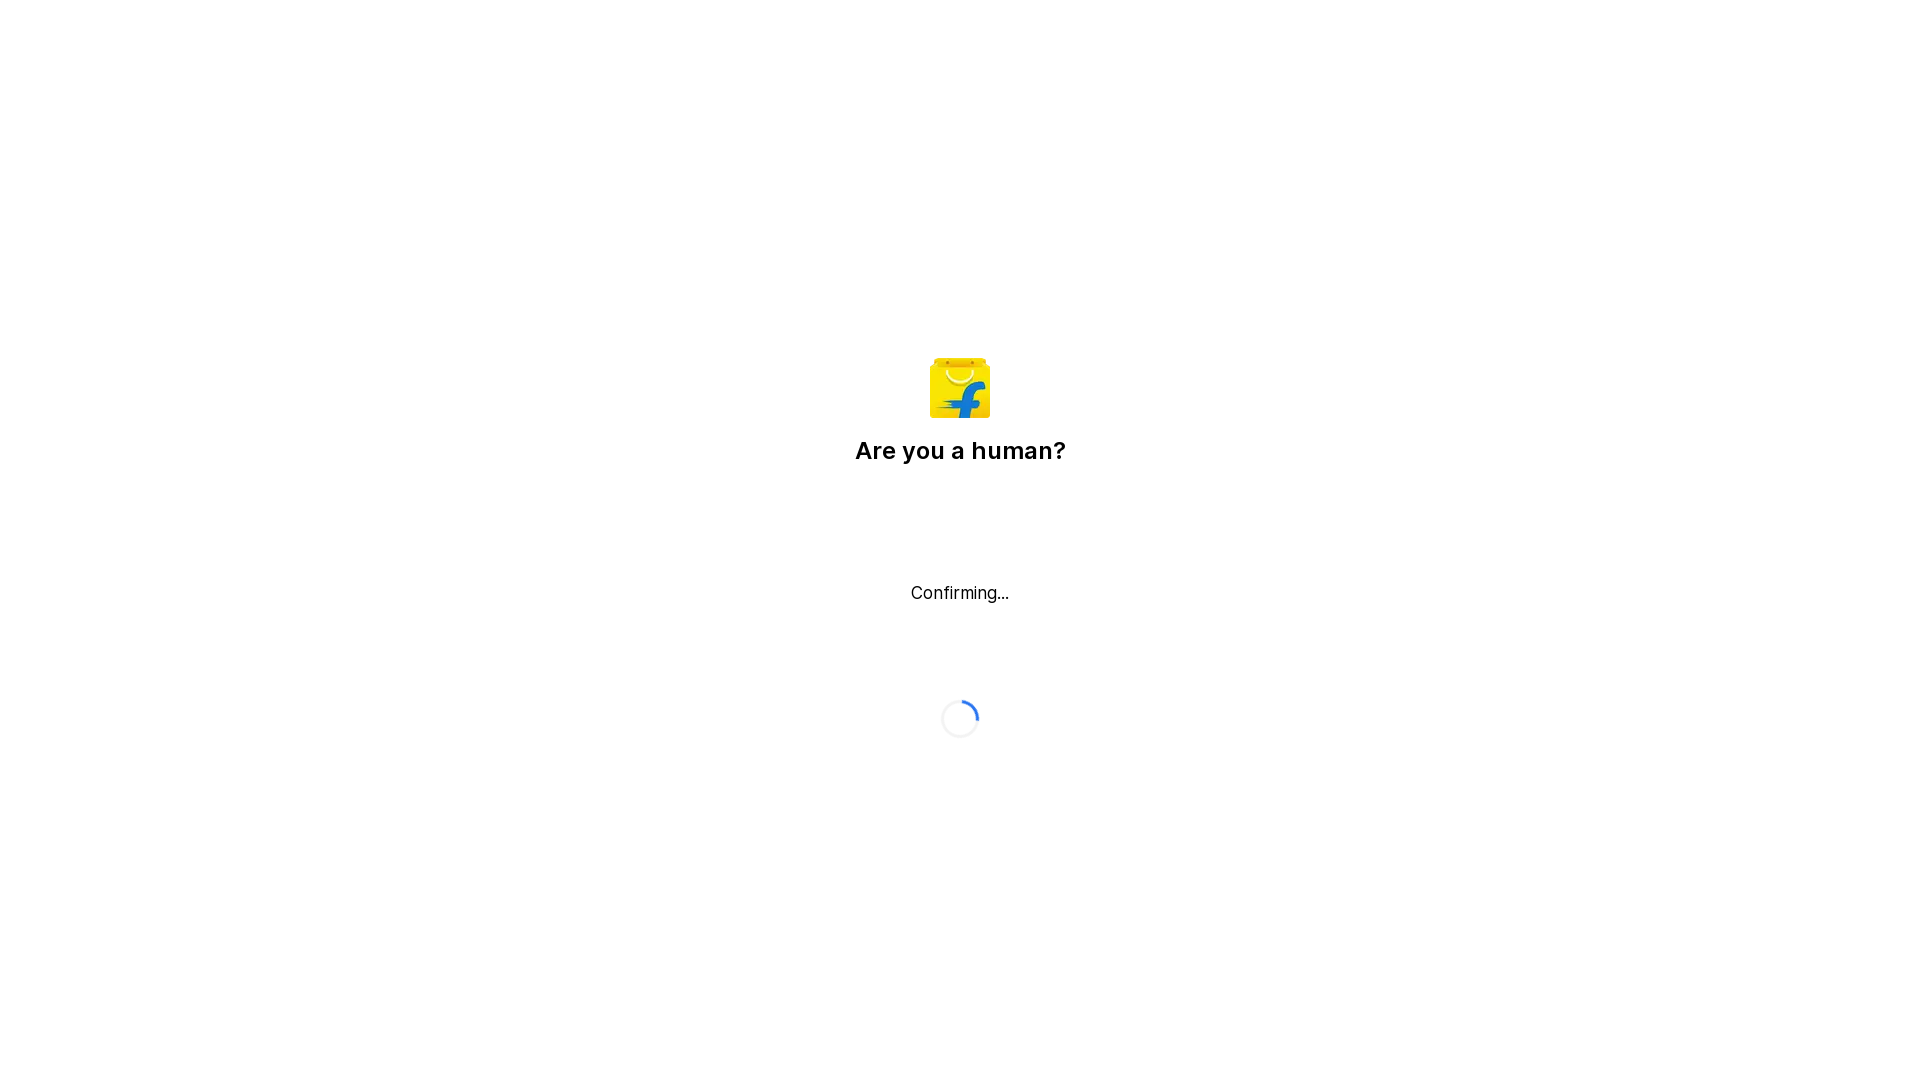

Verified that images are present on the page (assertion passed)
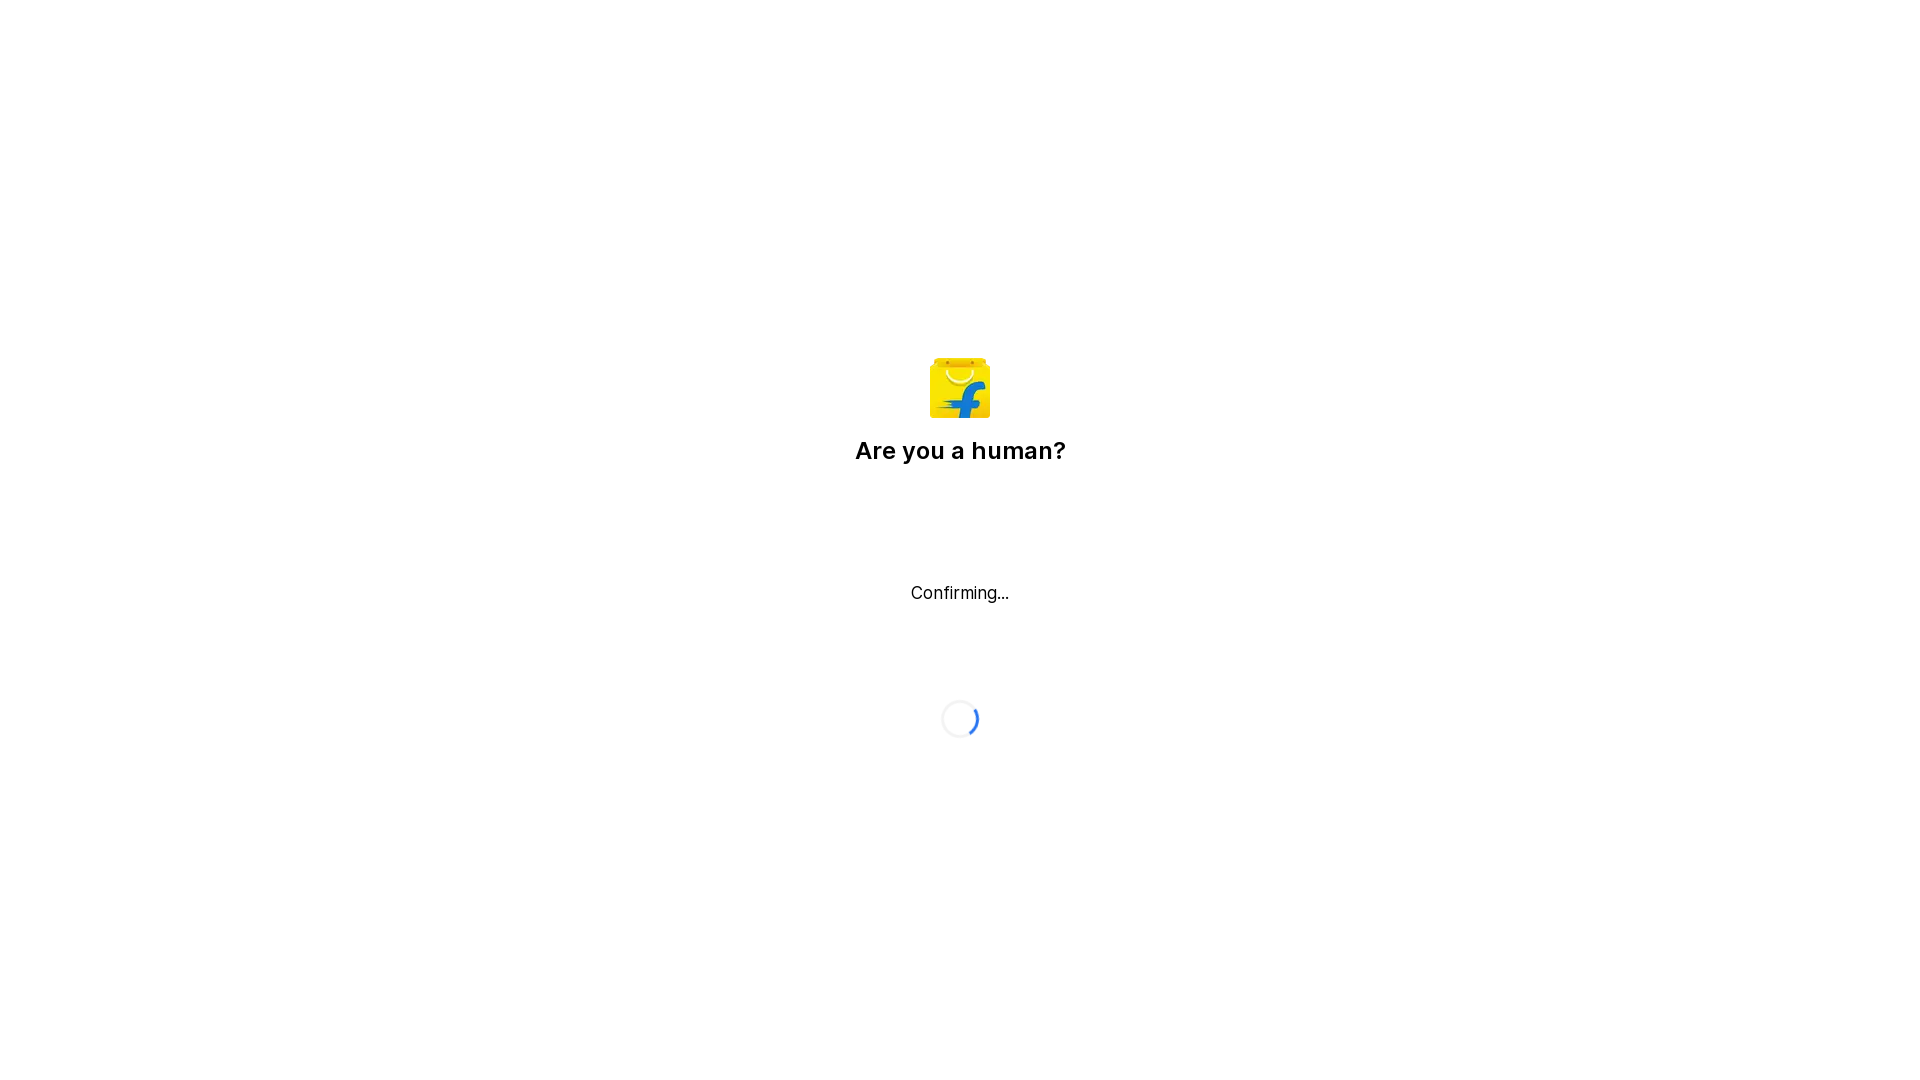

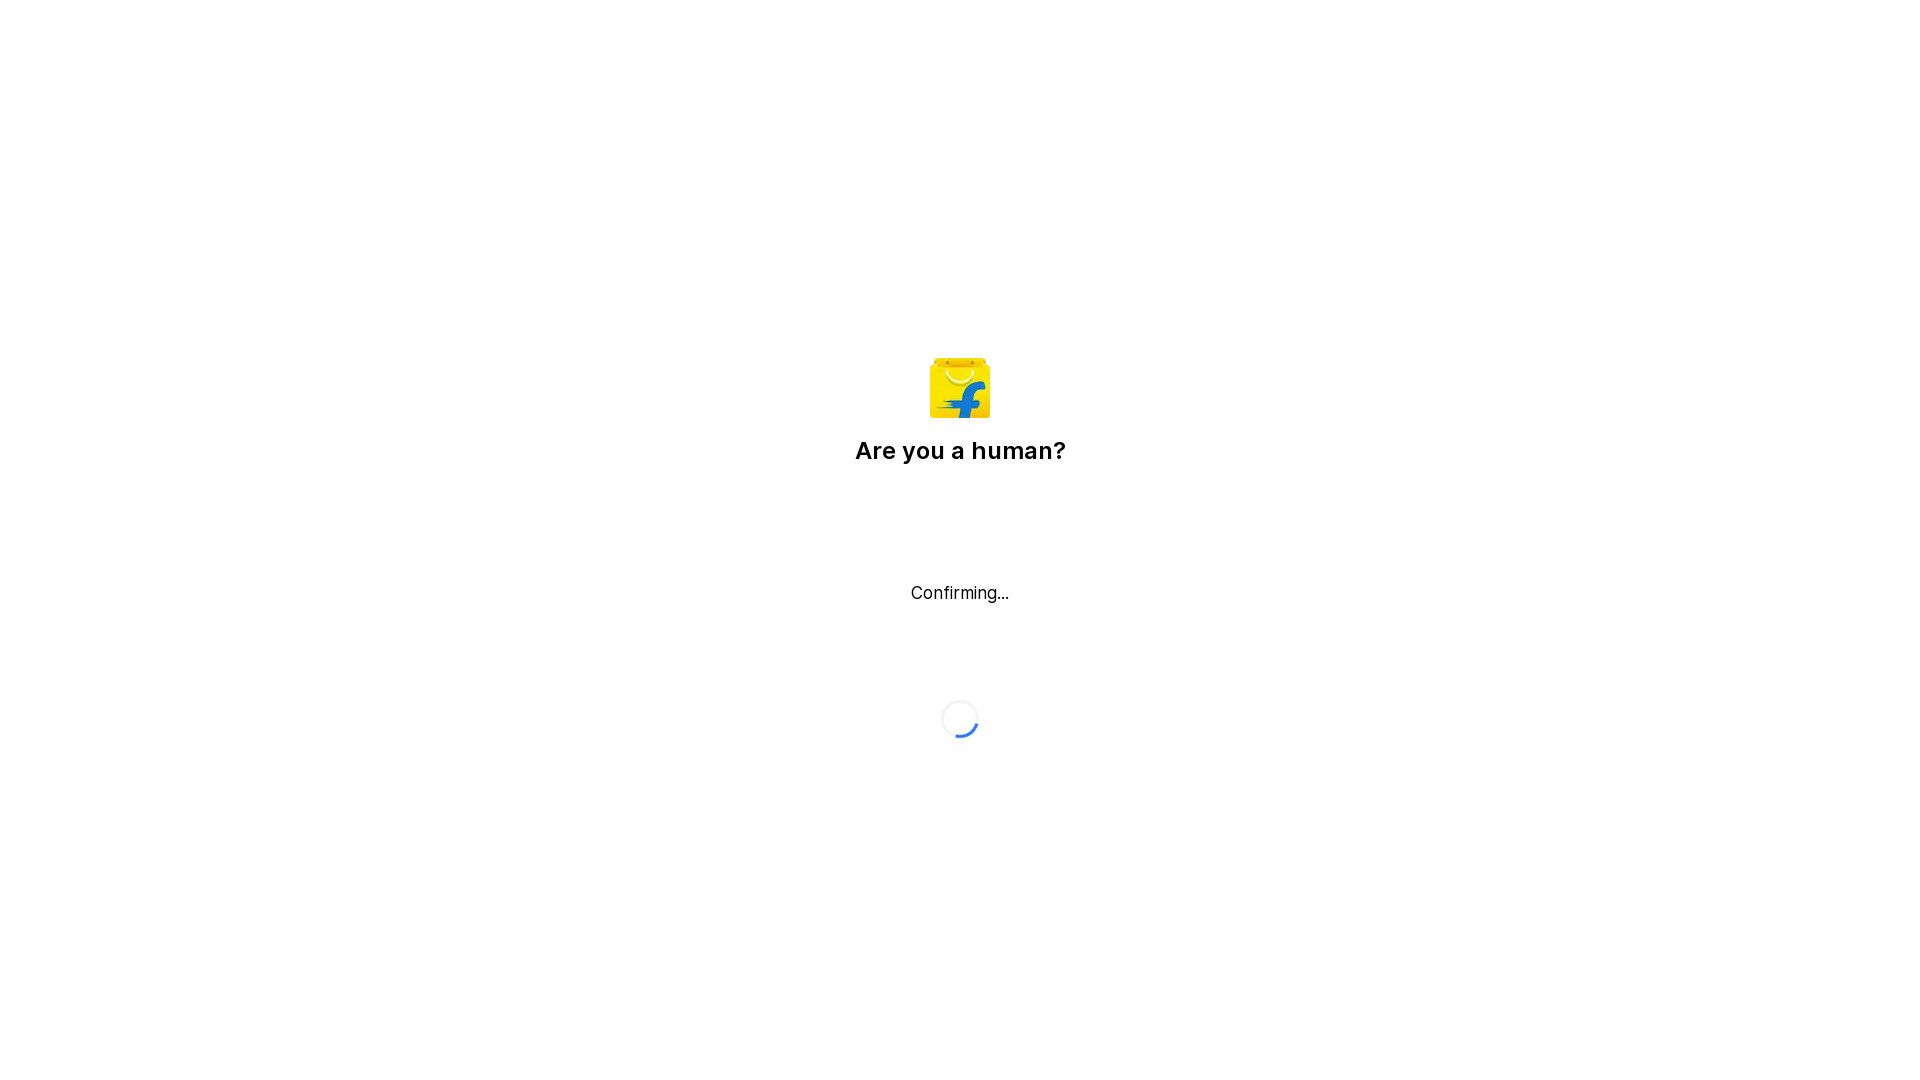